Tests job search functionality on a job board by navigating to the jobs page, searching with keywords, filtering by job type, selecting a job listing to view details, and clicking the apply button

Starting URL: https://alchemy.hguy.co/jobs/

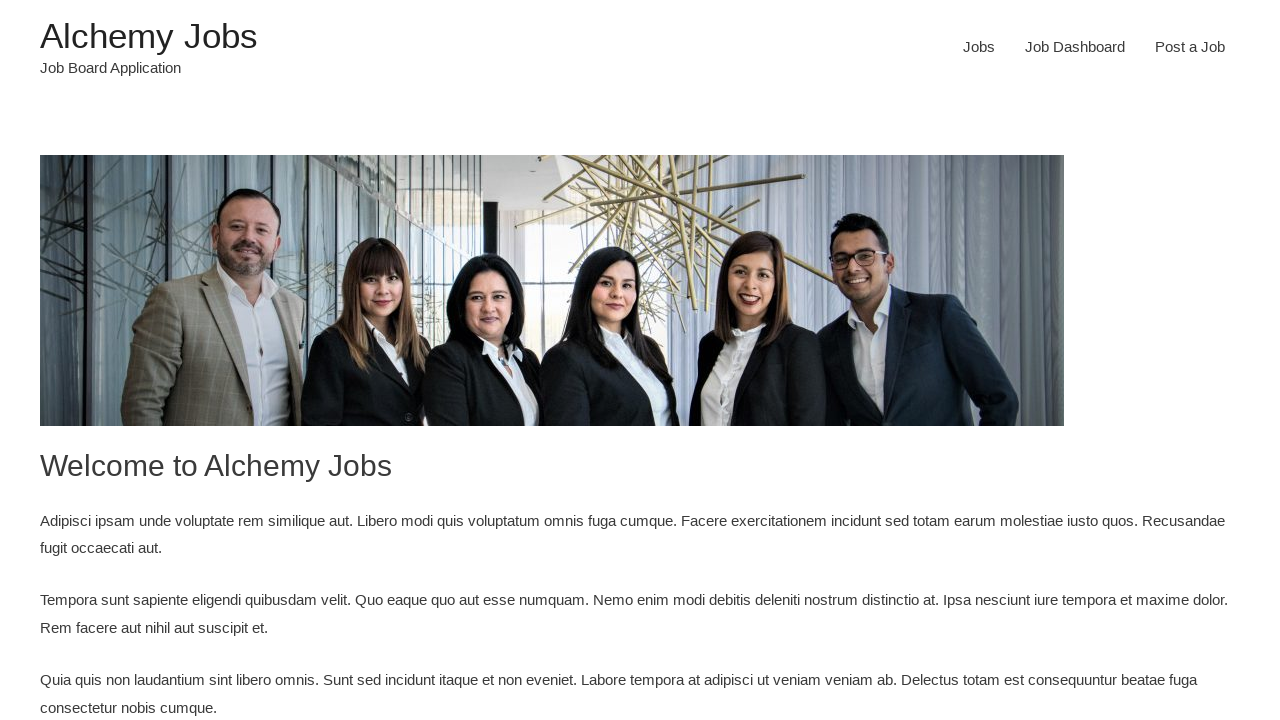

Clicked Jobs menu item to navigate to jobs page at (979, 47) on #menu-item-24 > a:nth-child(1)
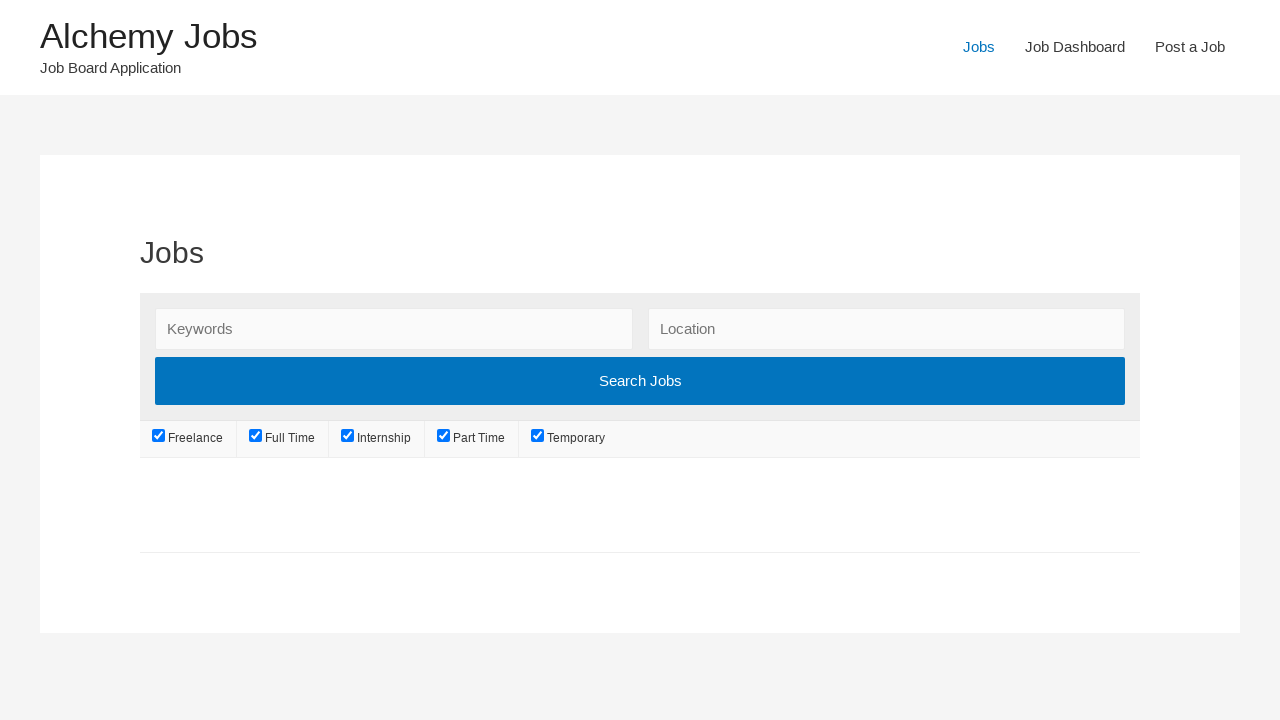

Search keywords field loaded
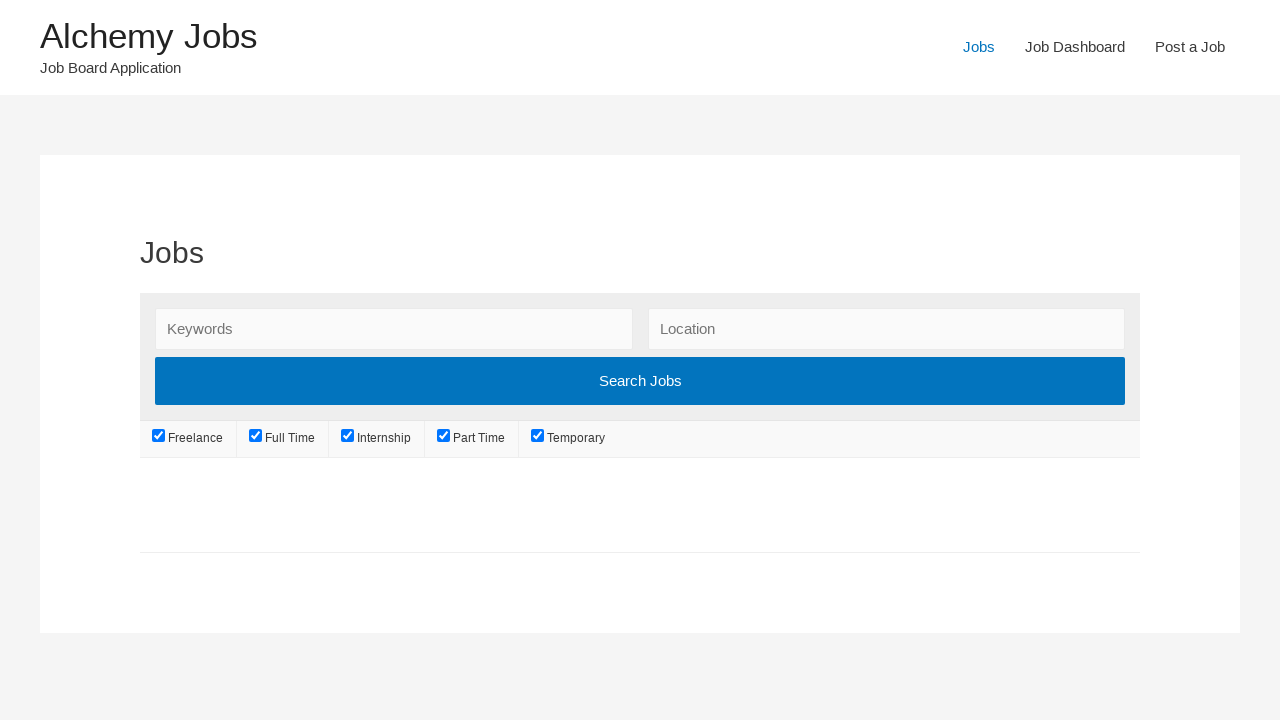

Entered 'Selenium' in search keywords field on #search_keywords
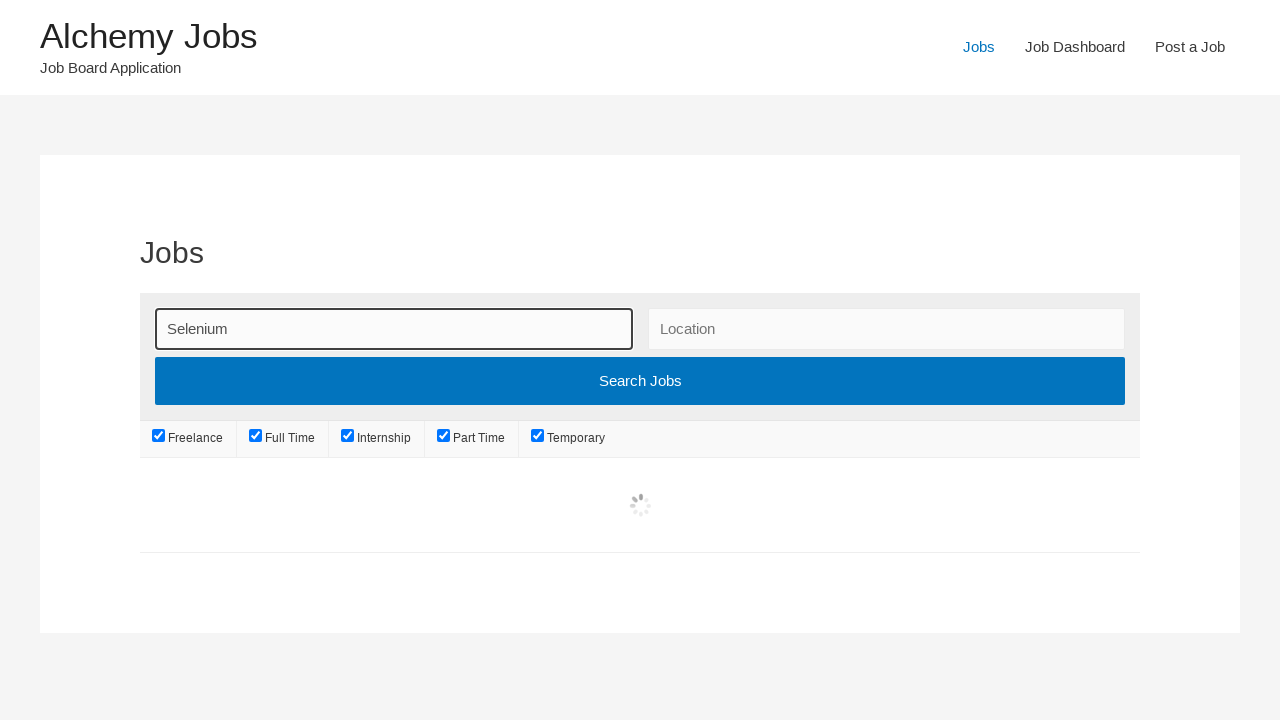

Clicked freelance job type filter (first toggle) at (159, 436) on #job_type_freelance
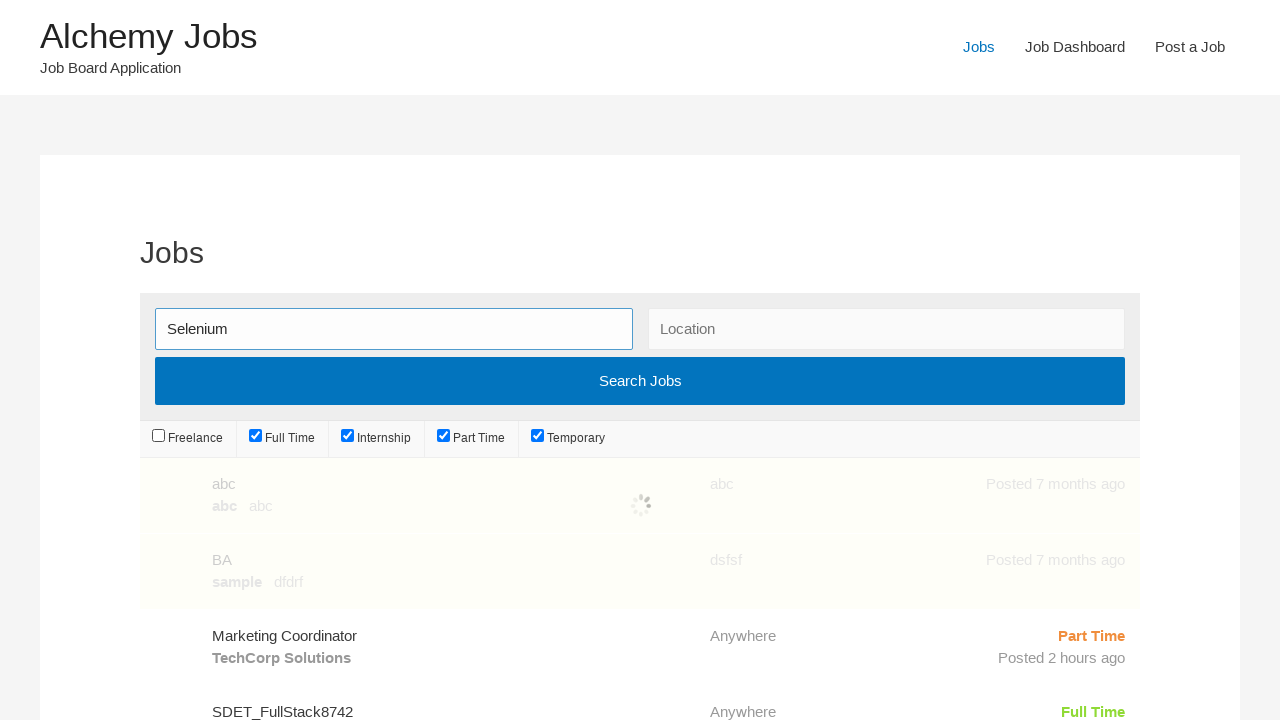

Clicked freelance job type filter (second toggle) at (159, 436) on #job_type_freelance
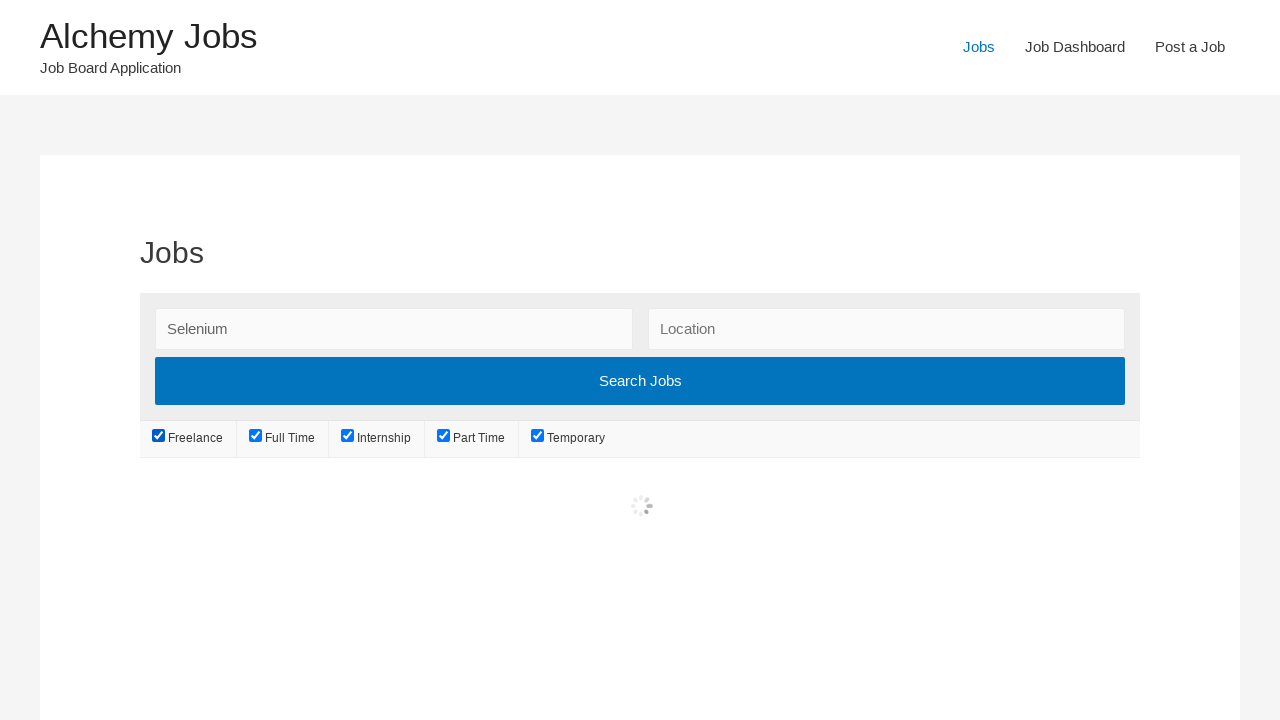

Unchecked freelance job type filter at (159, 436) on #job_type_freelance
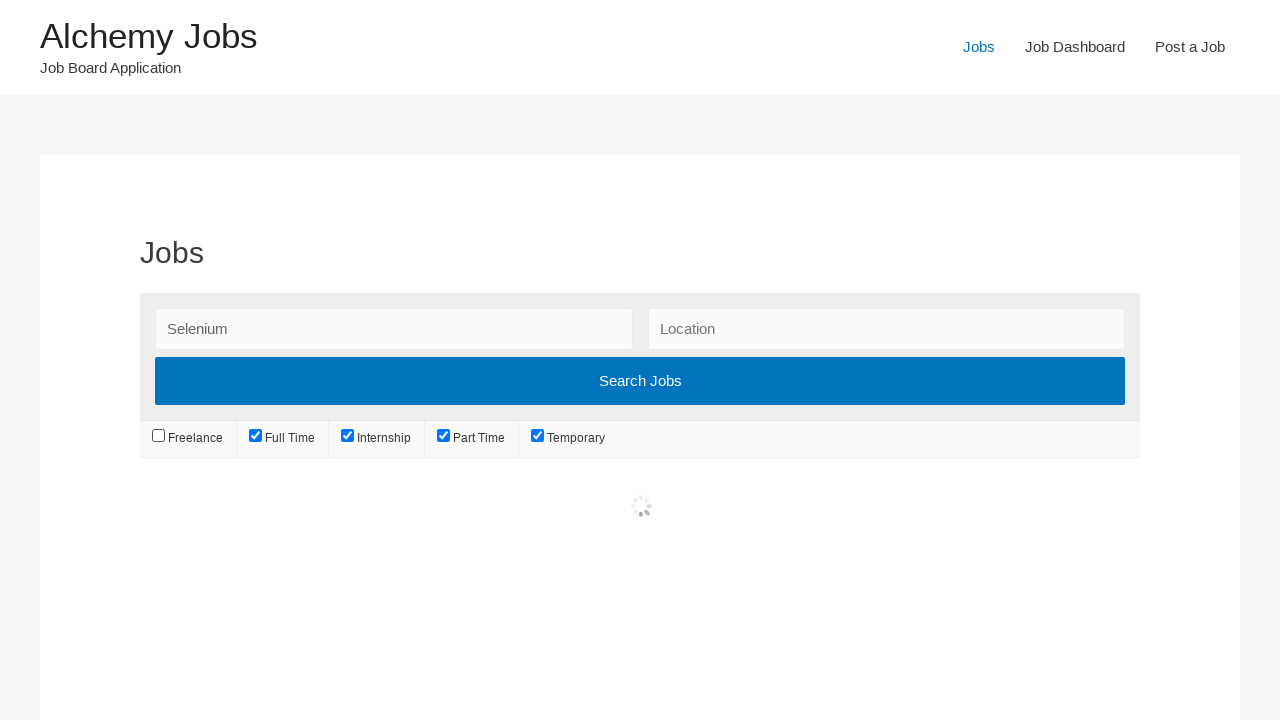

Unchecked internship job type filter at (348, 436) on #job_type_internship
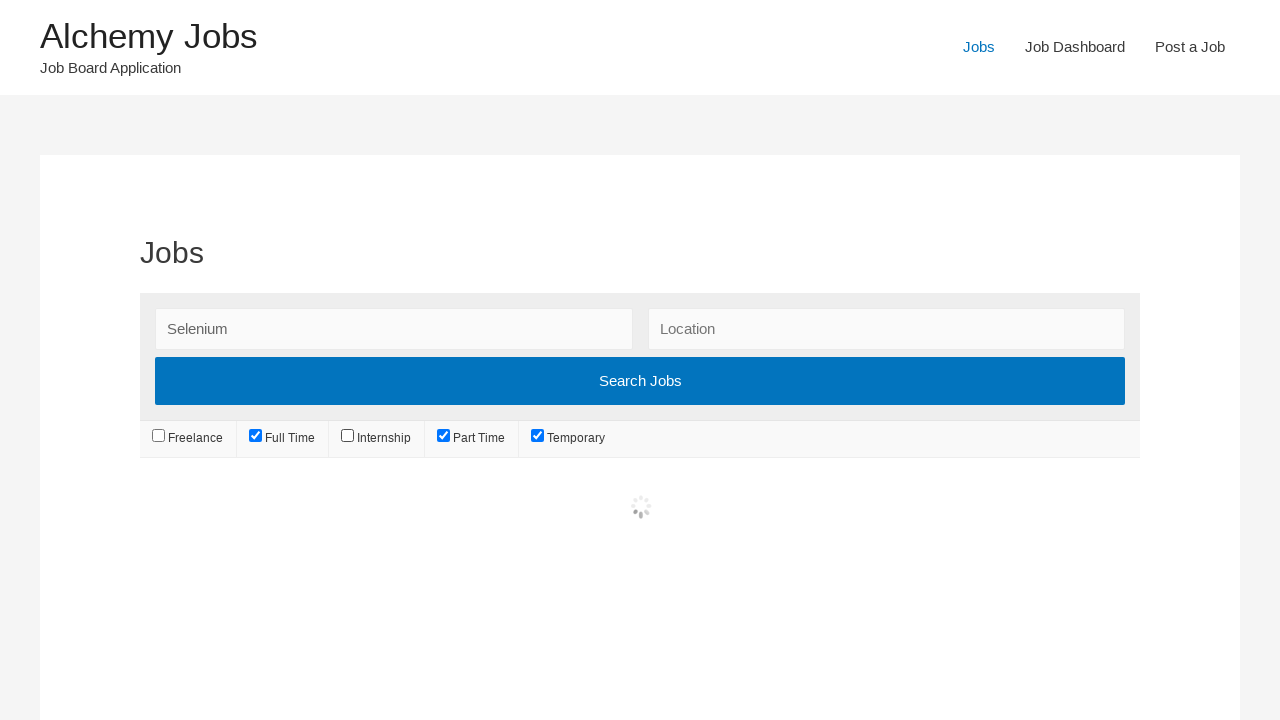

Unchecked part-time job type filter at (444, 436) on #job_type_part-time
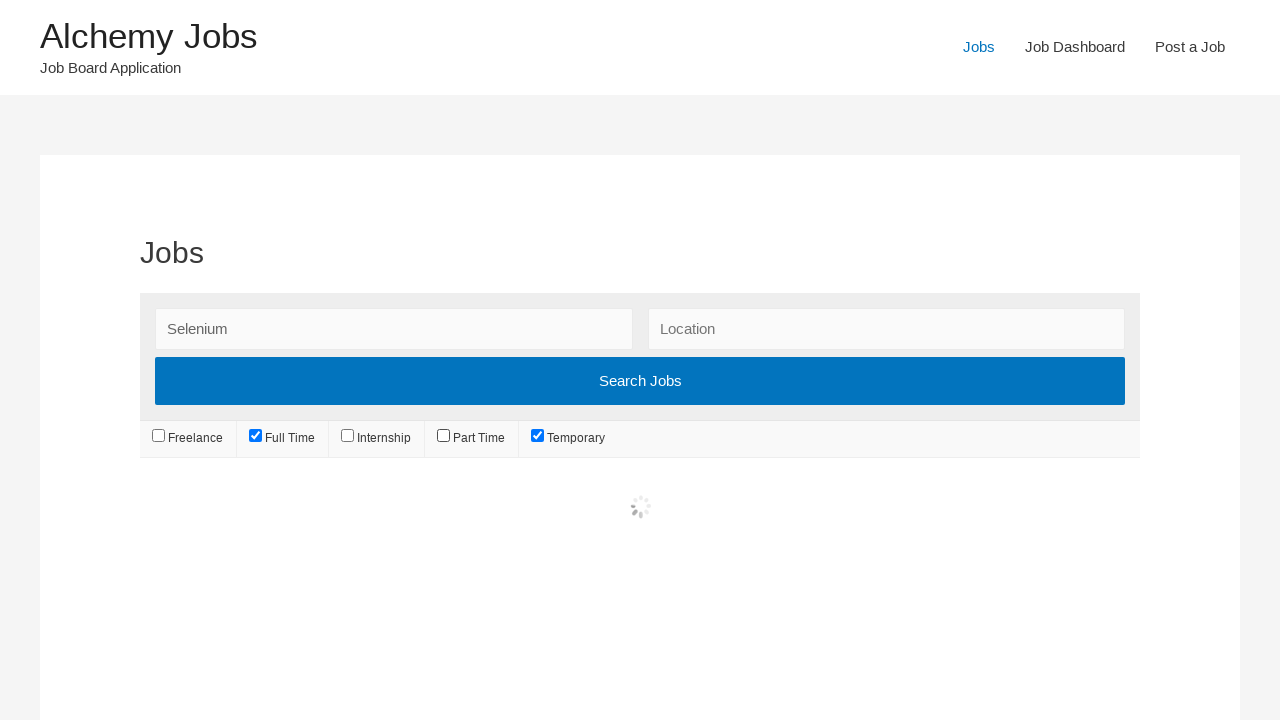

Unchecked temporary job type filter at (537, 436) on #job_type_temporary
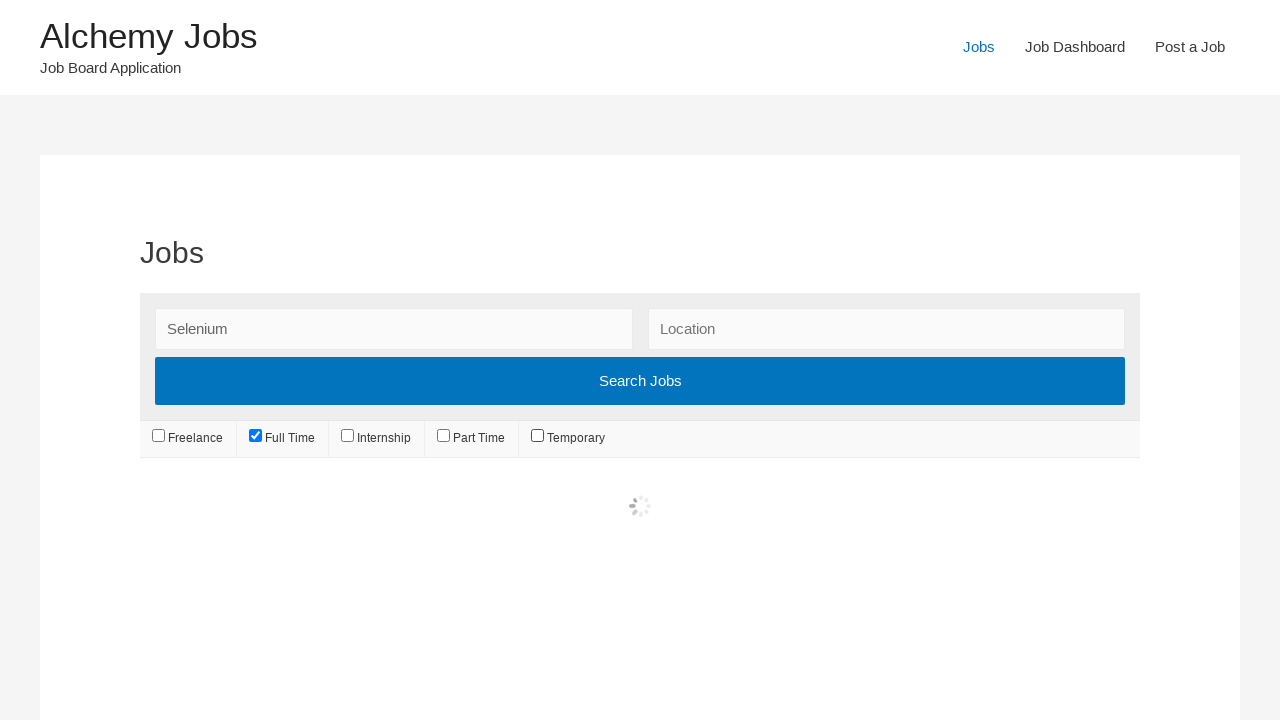

Filtered job listings loaded
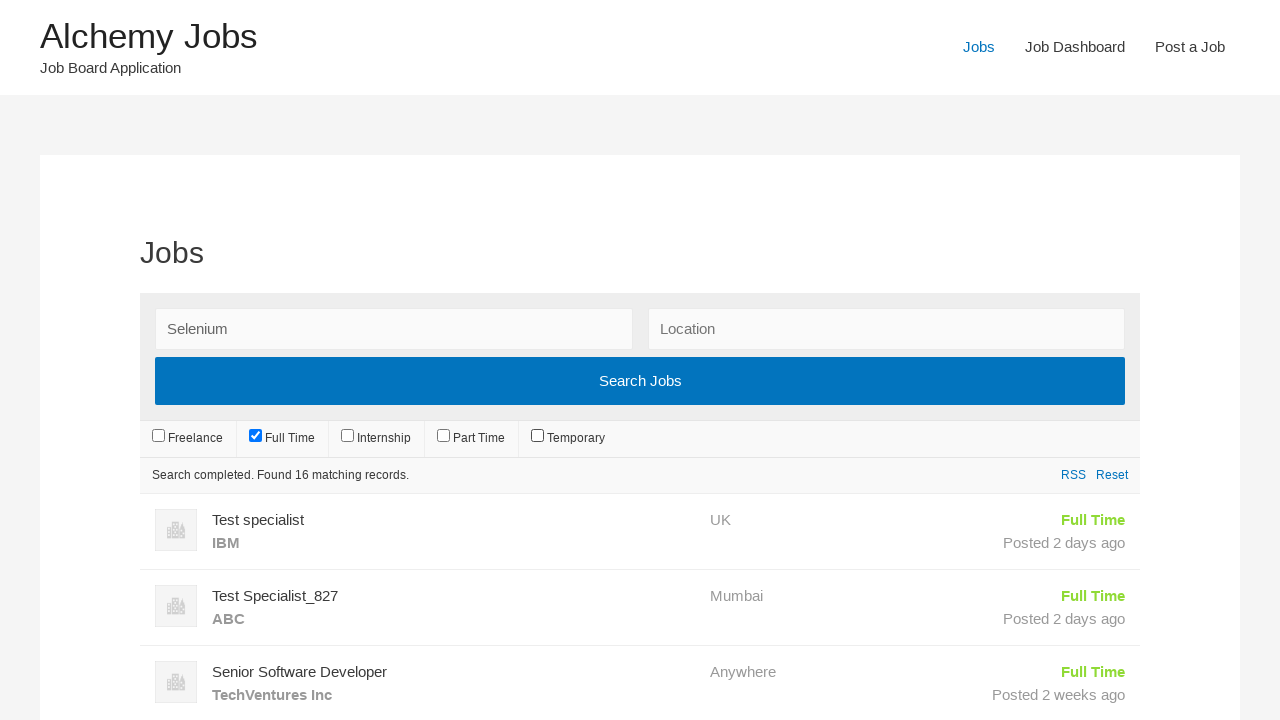

Clicked on first job listing to view job details at (454, 520) on xpath=//html/body/div/div/div/div/main/article/div/div/ul/li[1]/a/div[1]/h3
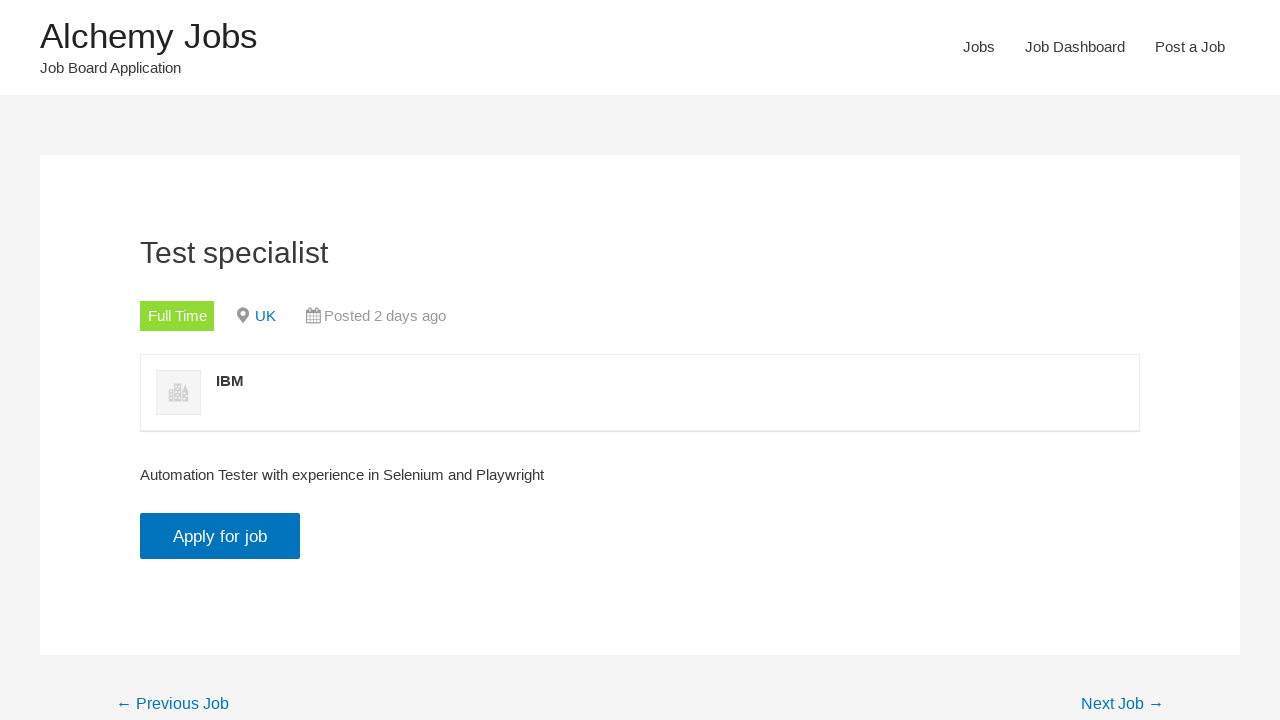

Job details page loaded with apply button visible
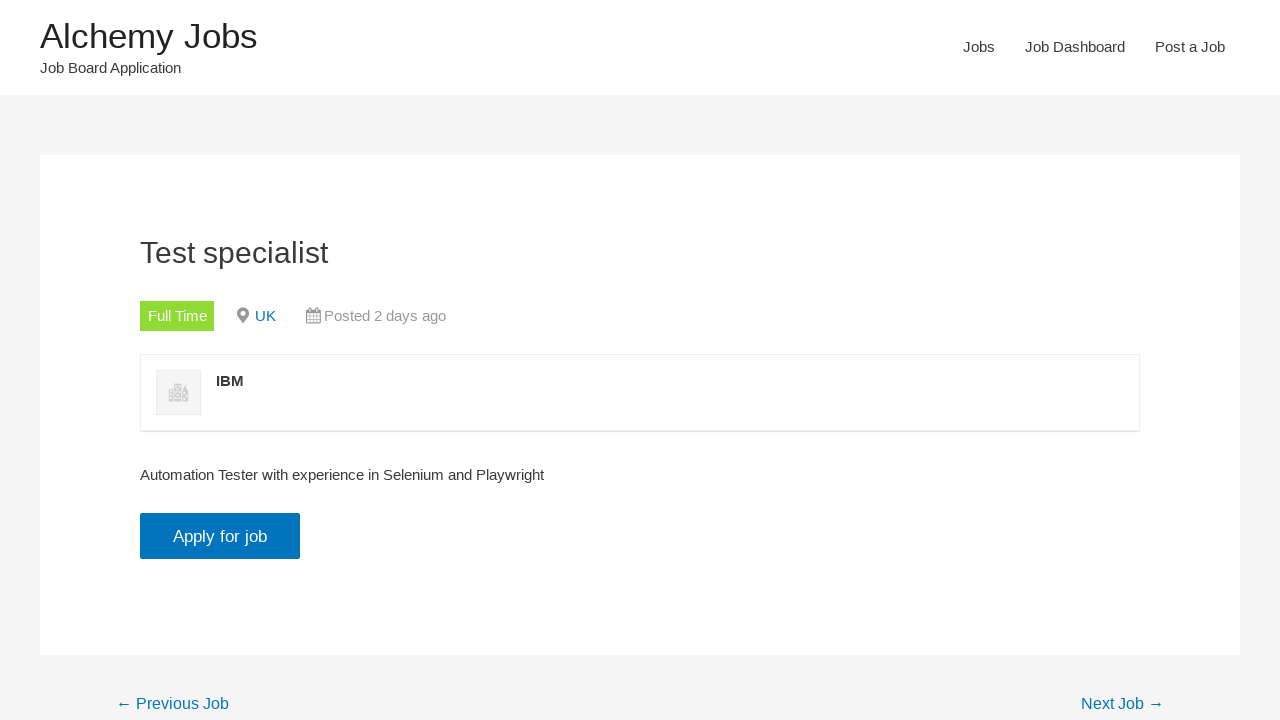

Clicked Apply button to submit job application at (220, 536) on input.application_button.button
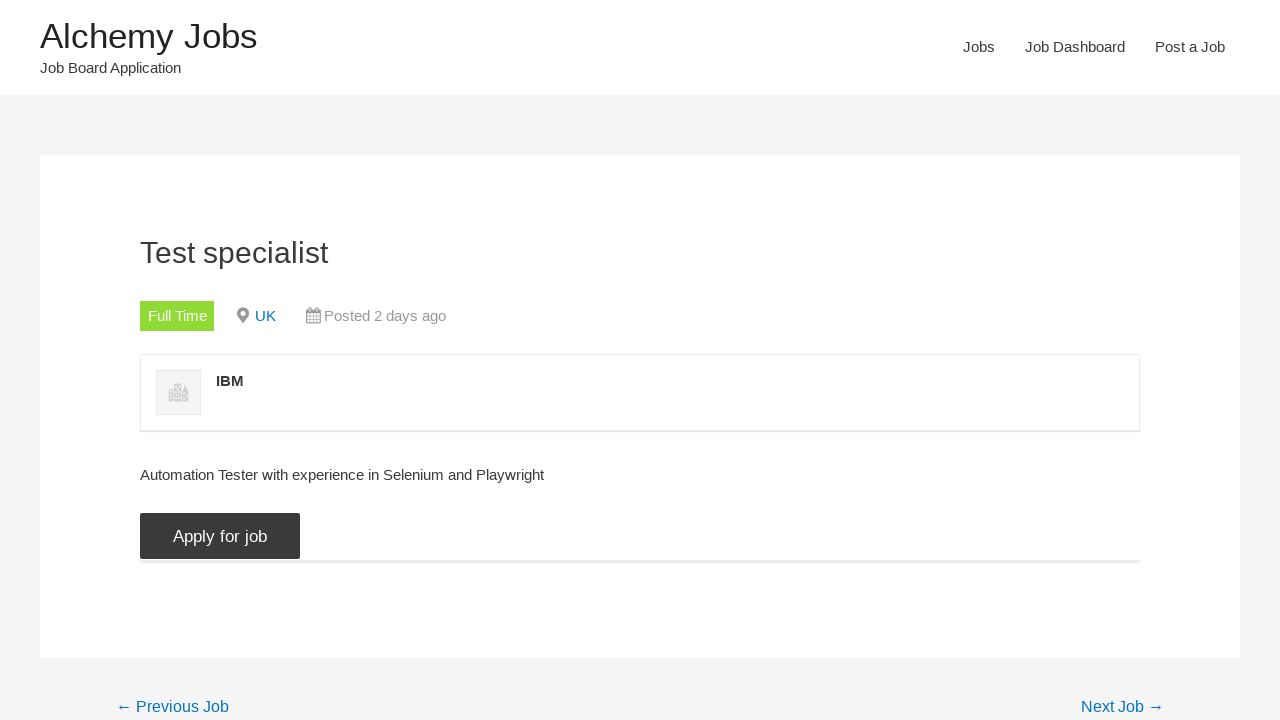

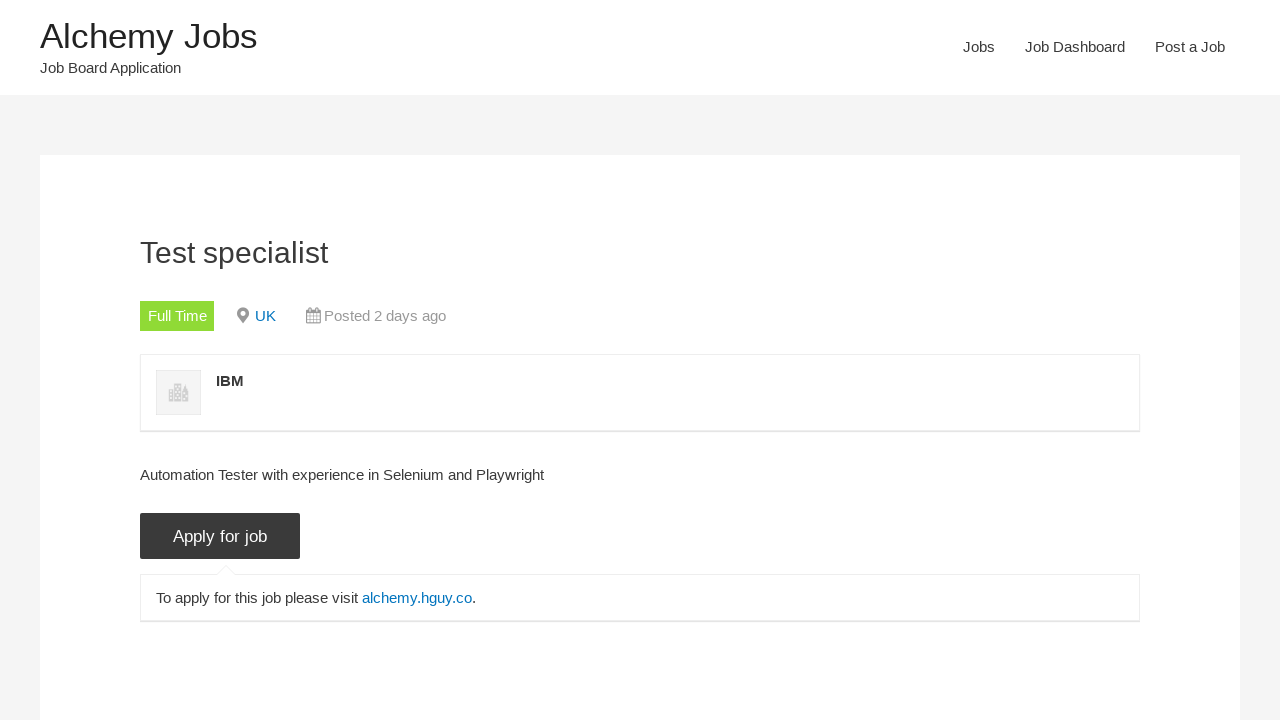